Tests a form on a blog page by filling in a first name field, selecting checkboxes for Bike and Car, and clicking a Female radio button.

Starting URL: http://only-testing-blog.blogspot.com/2013/11/new-test.html

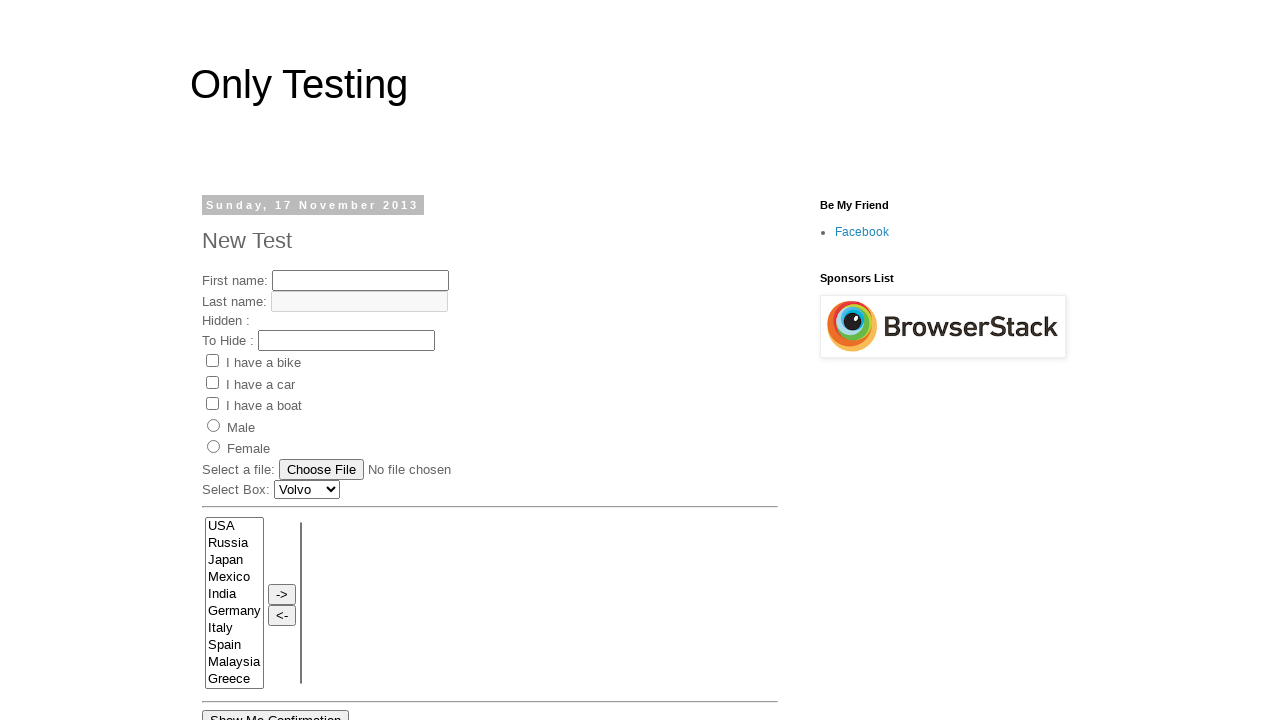

Navigated to blog test form page
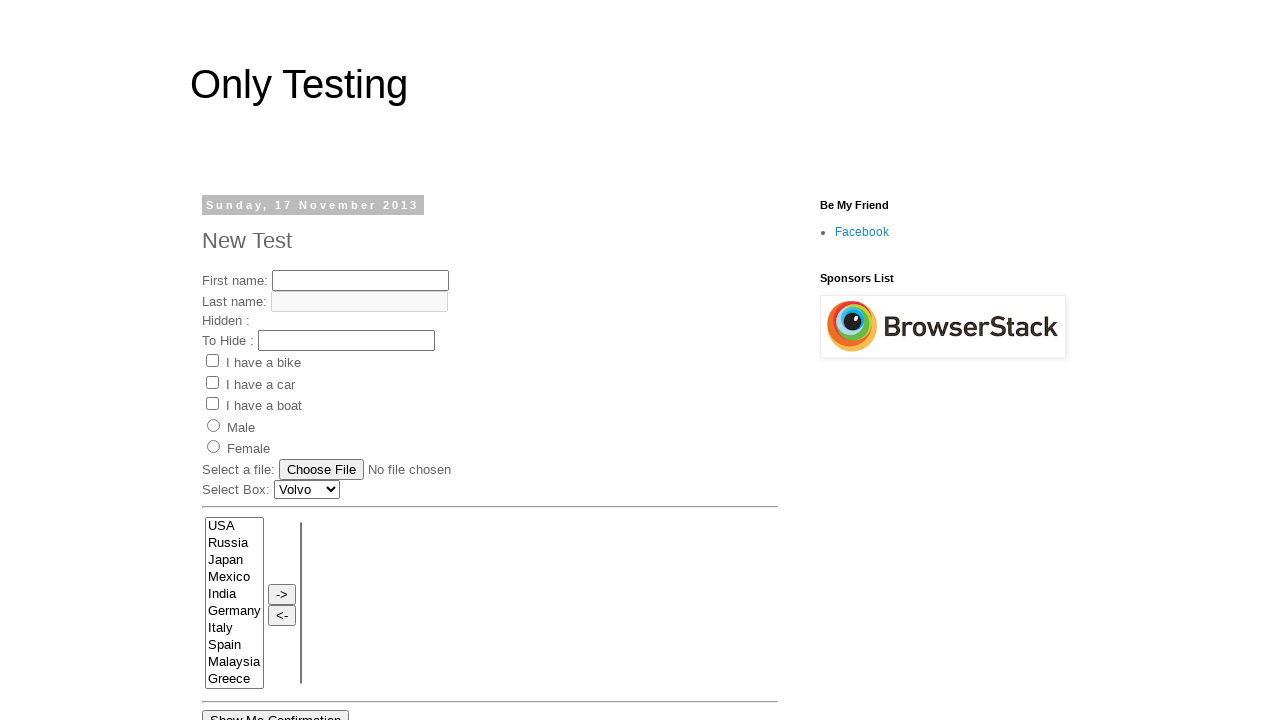

Filled first name field with 'Aishwarya' on input[name*='fname']
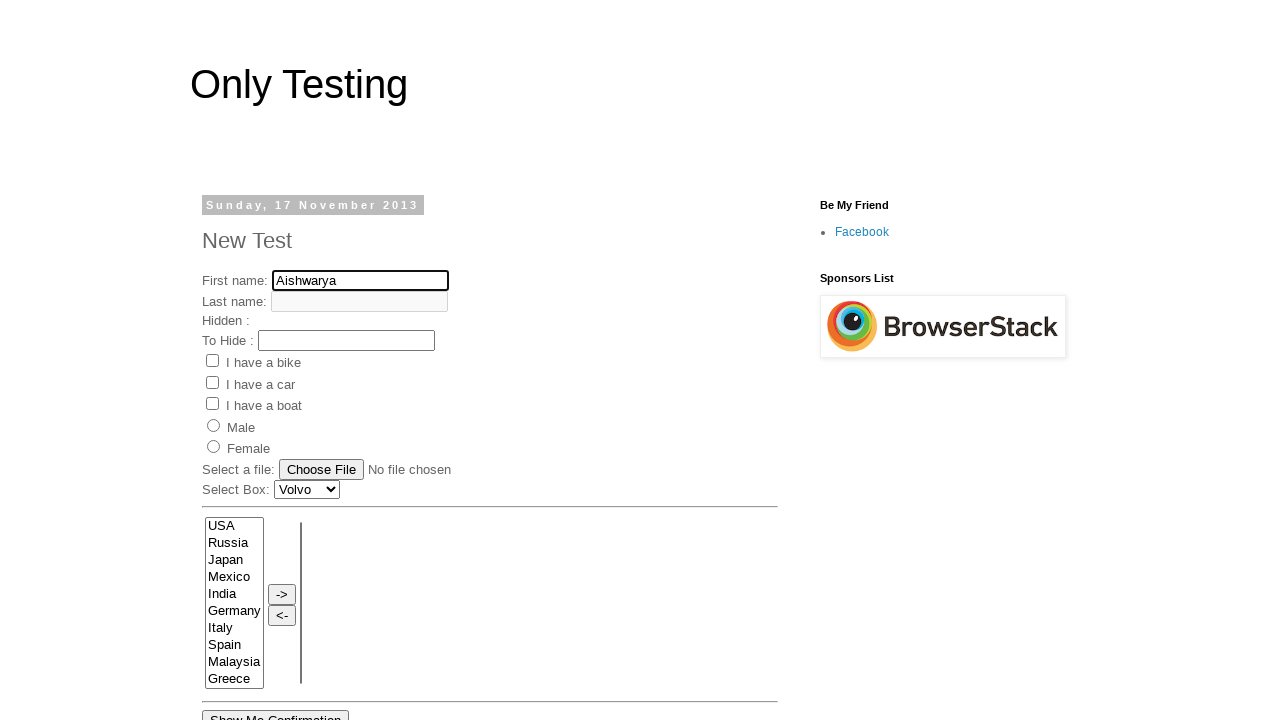

Selected Bike checkbox at (212, 361) on input[value='Bike']
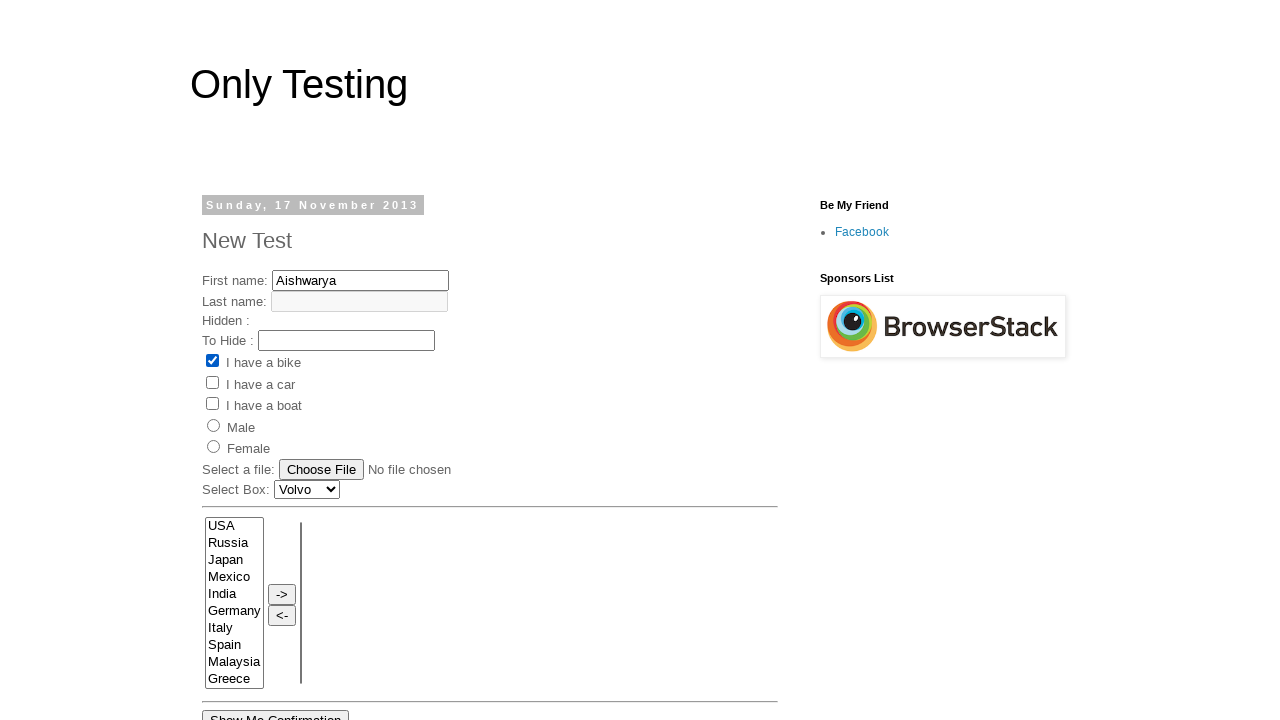

Selected Car checkbox at (212, 382) on input[value='Car']
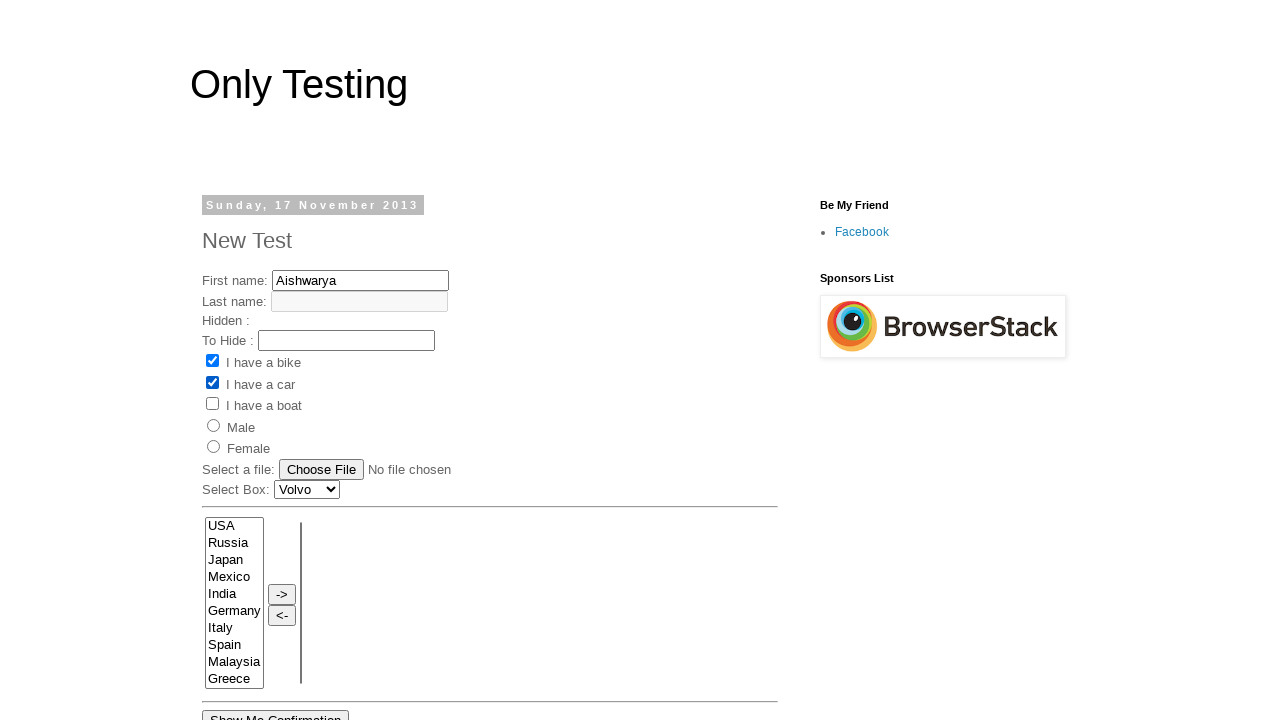

Selected Female radio button at (214, 447) on input[value='female']
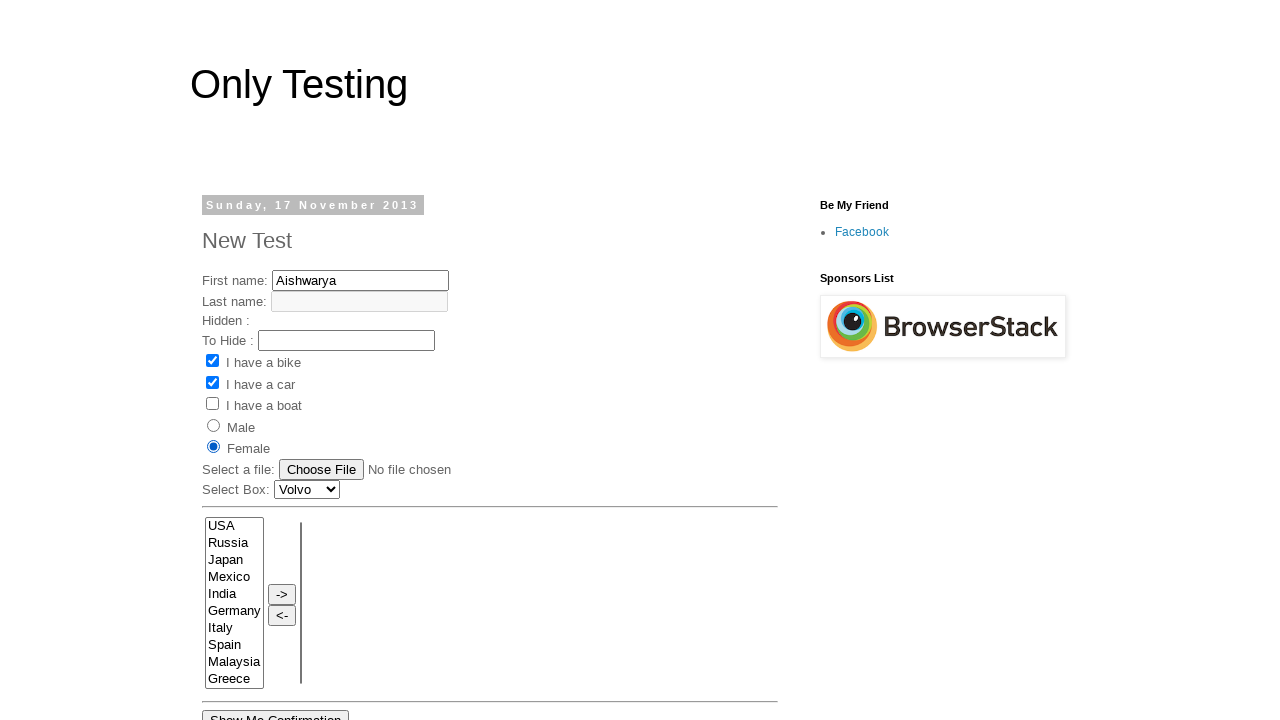

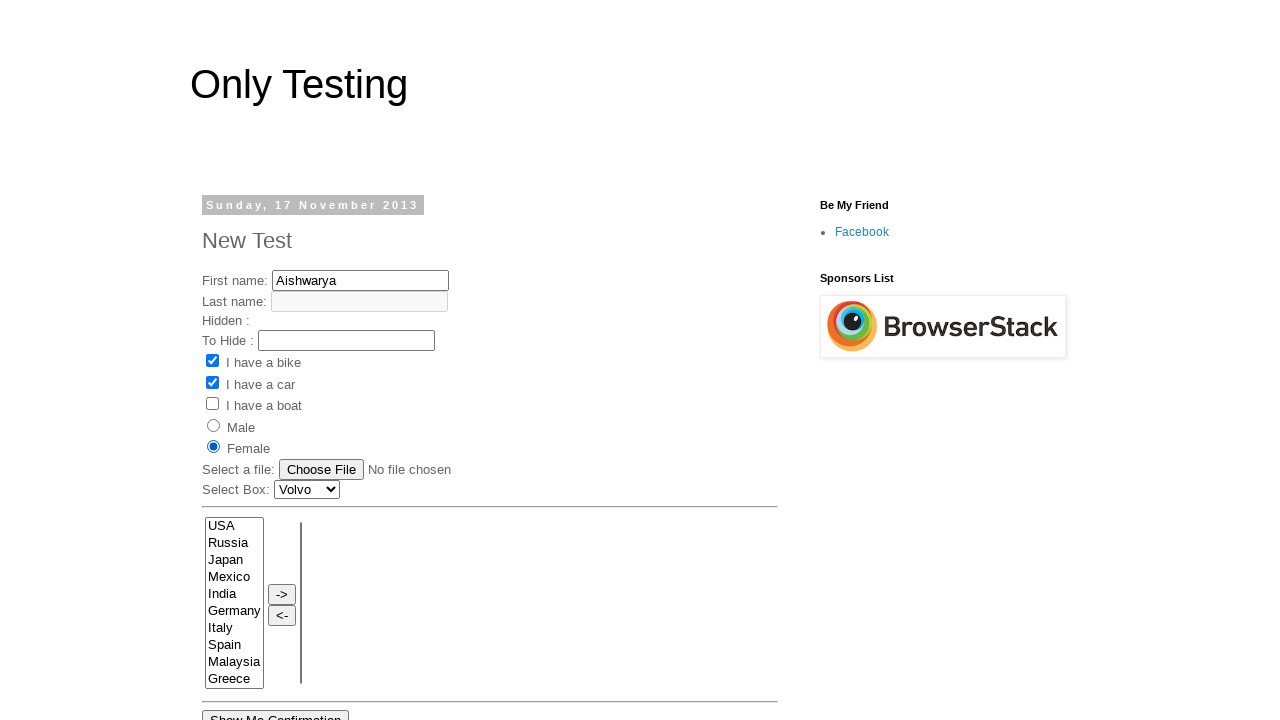